Tests mouse hover functionality by hovering over a button to reveal a dropdown menu and clicking the first dropdown element.

Starting URL: https://rahulshettyacademy.com/AutomationPractice/

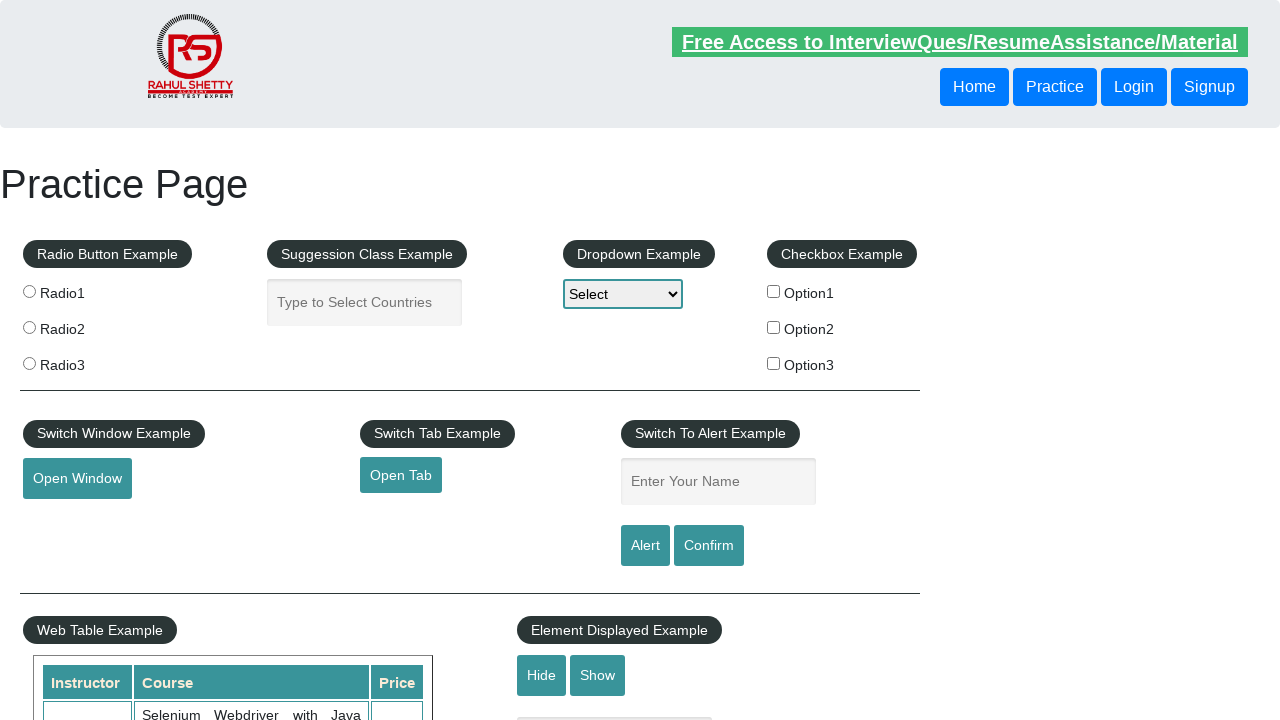

Hovered over mouse hover button to reveal dropdown menu at (83, 361) on #mousehover
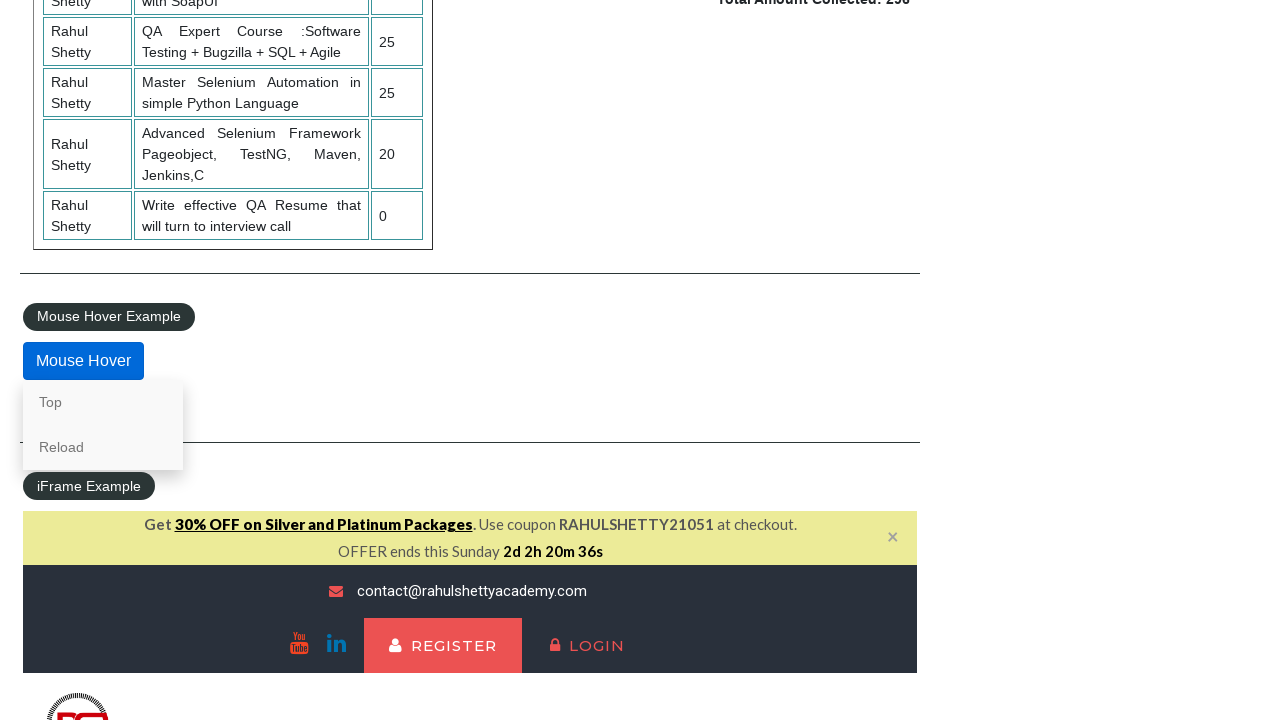

Clicked first element in dropdown menu at (103, 425) on .mouse-hover-content >> nth=0
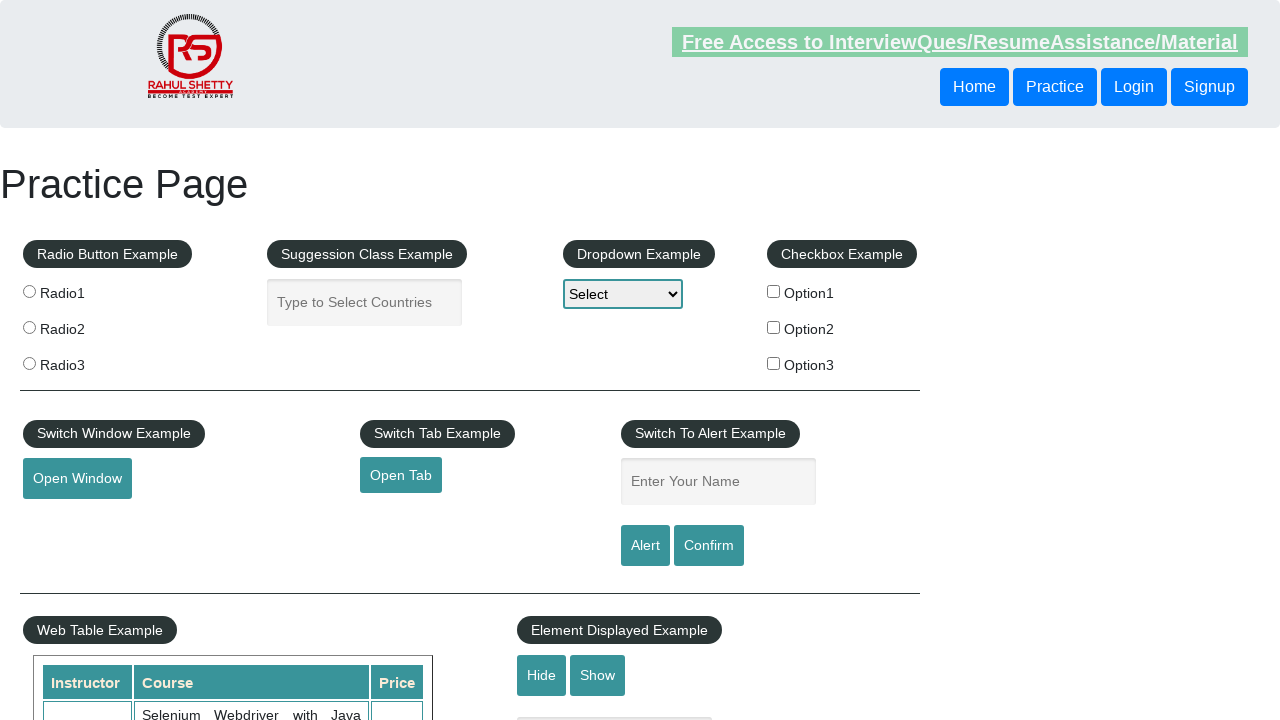

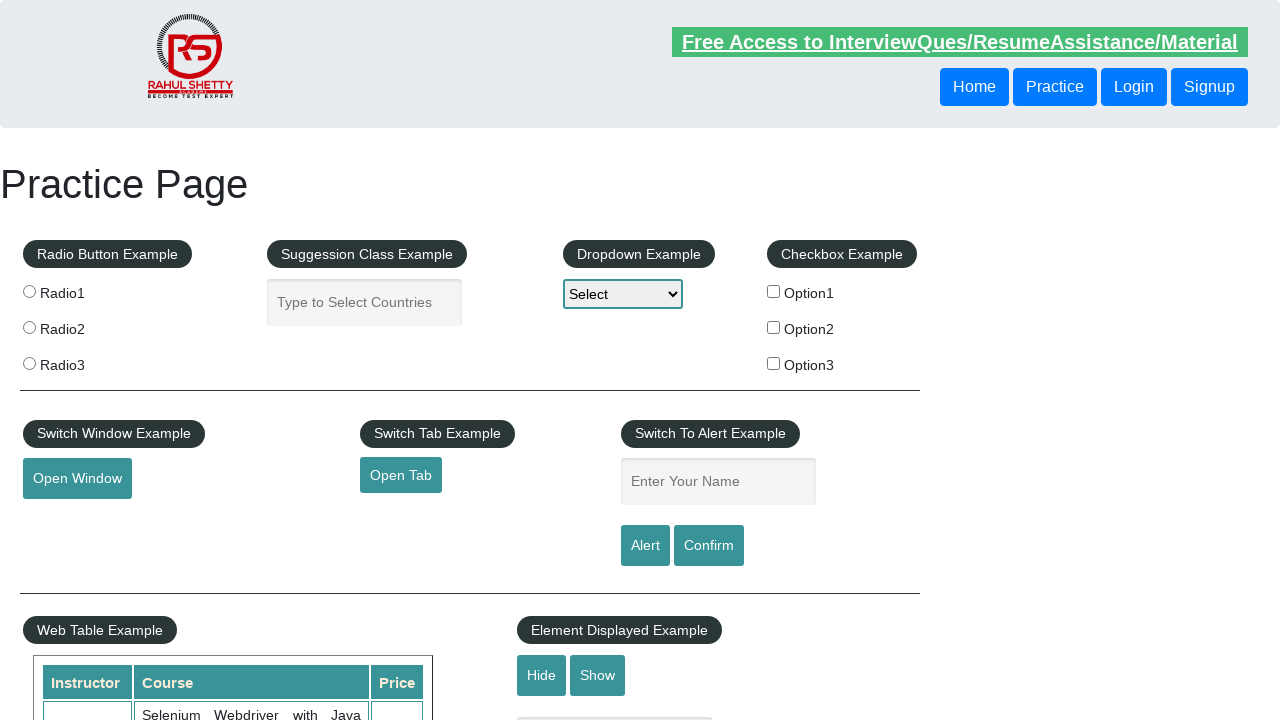